Reads two numbers from a page, calculates their sum, selects the sum from a dropdown menu, and submits the form

Starting URL: http://suninjuly.github.io/selects1.html

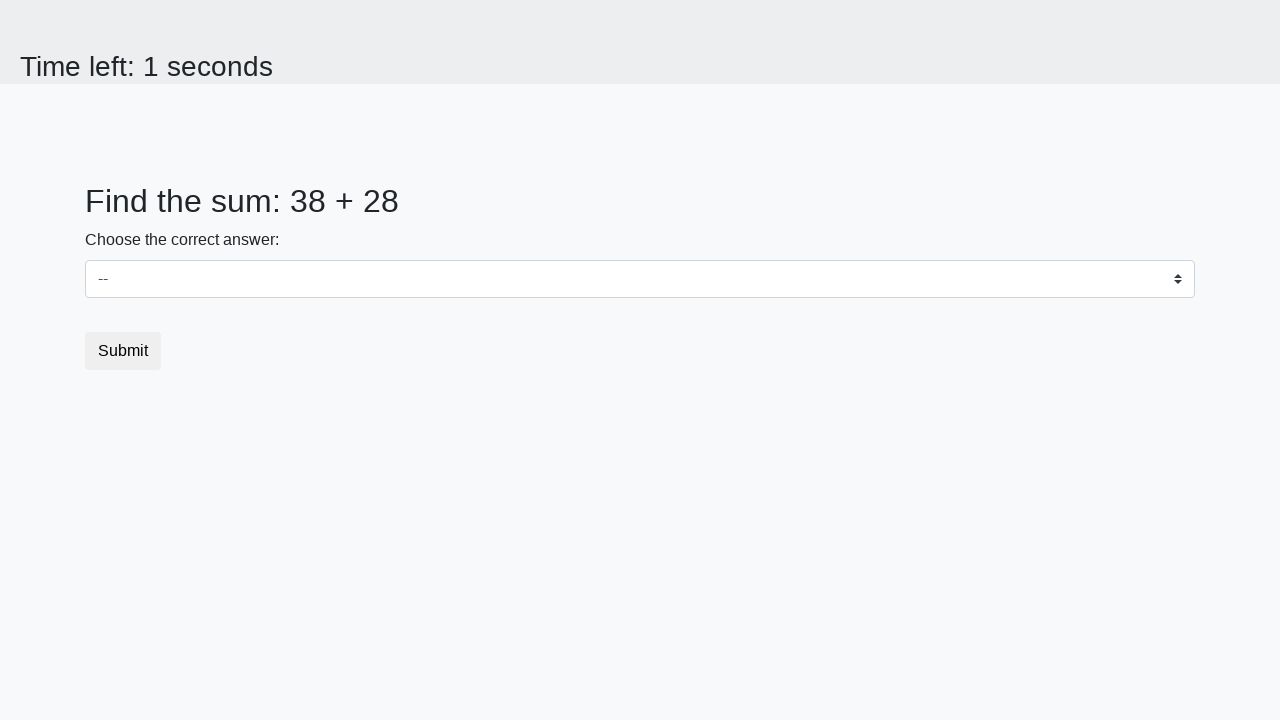

Retrieved first number from page element #num1
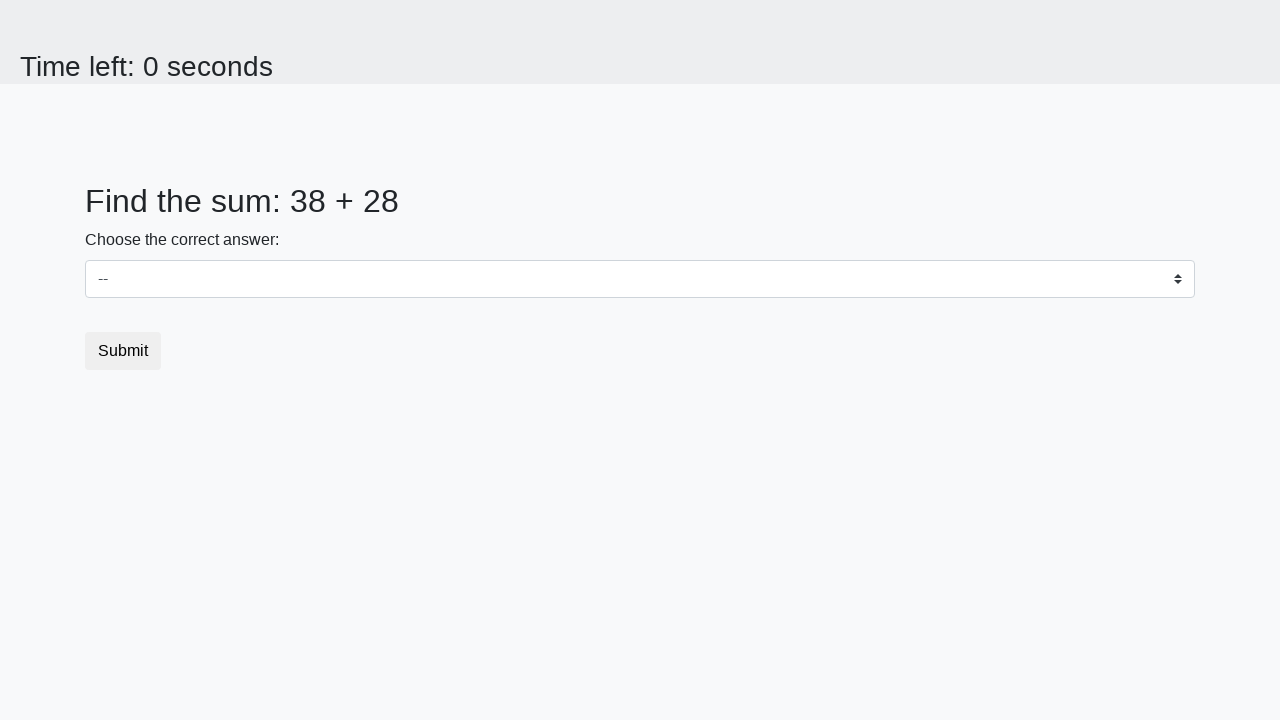

Retrieved second number from page element #num2
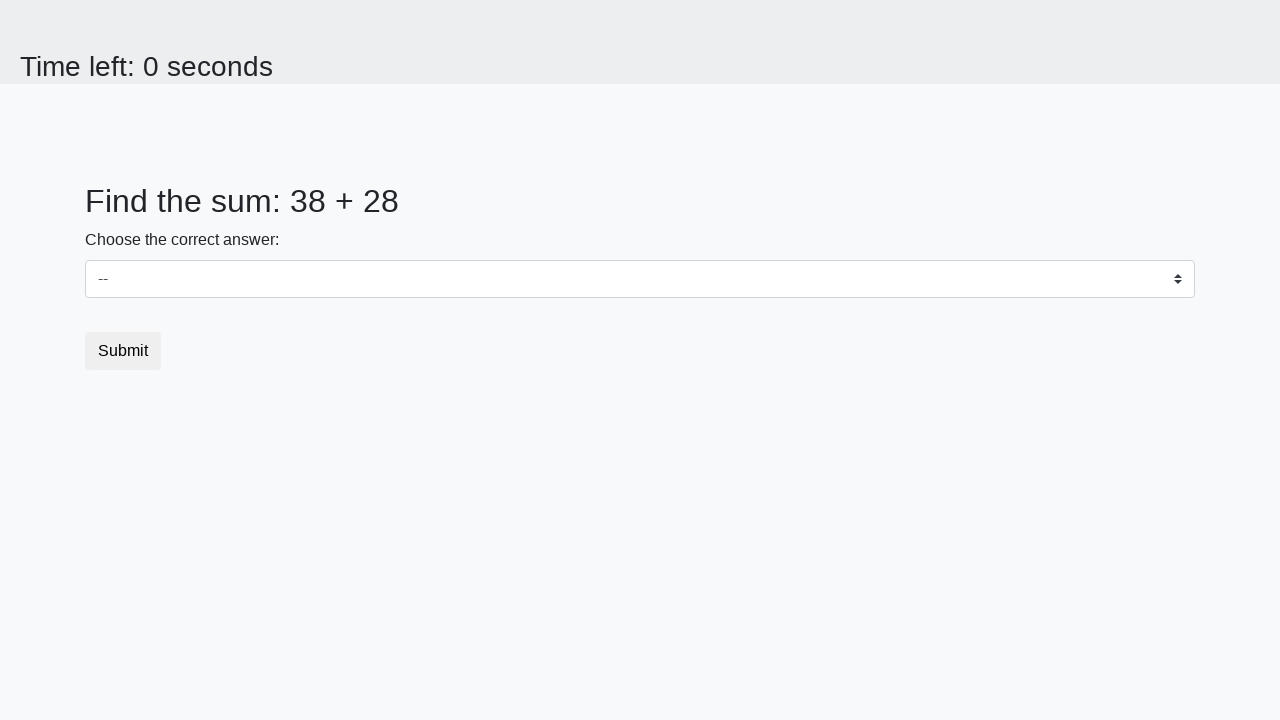

Calculated sum of 38 + 28 = 66
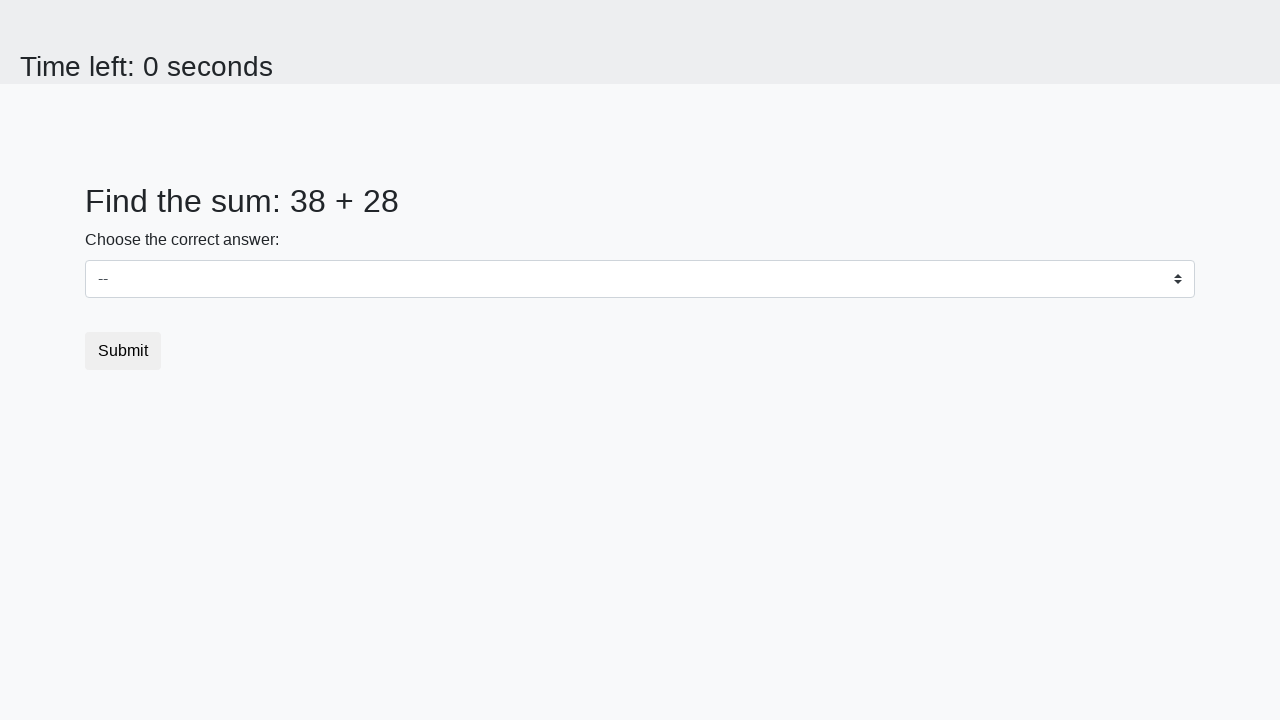

Selected value 66 from dropdown menu on #dropdown
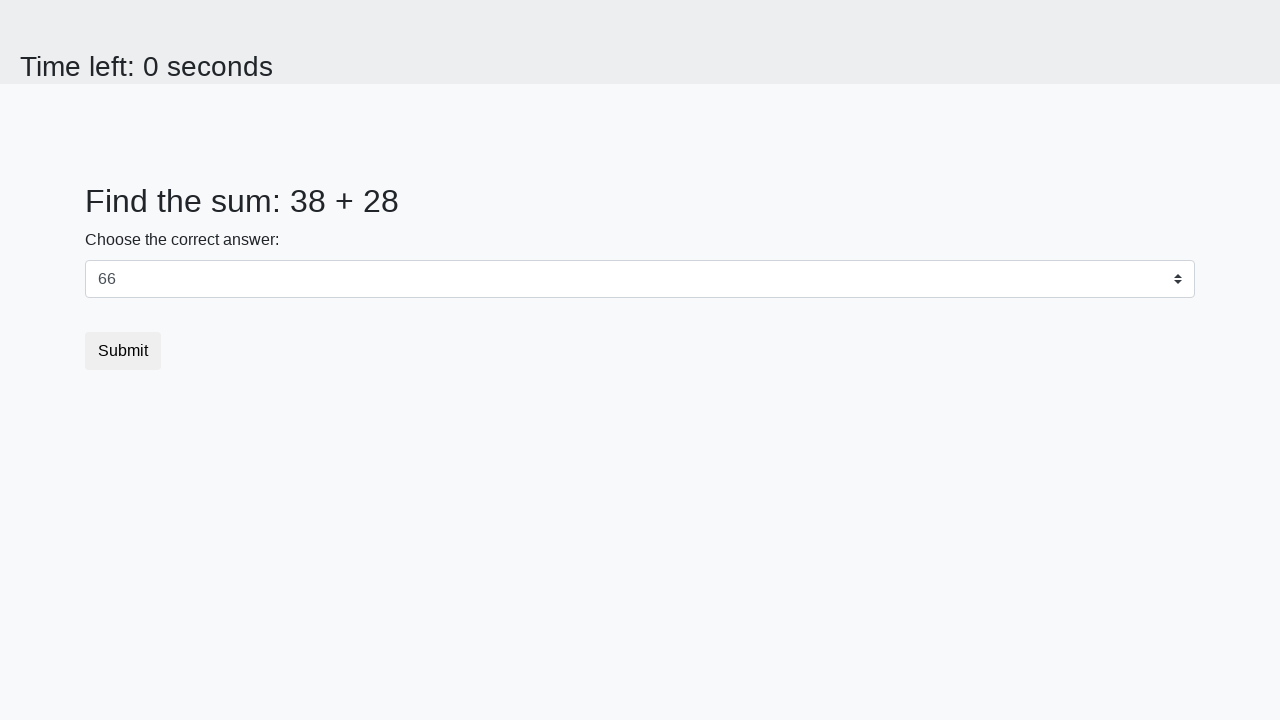

Clicked submit button to submit the form at (123, 351) on button.btn
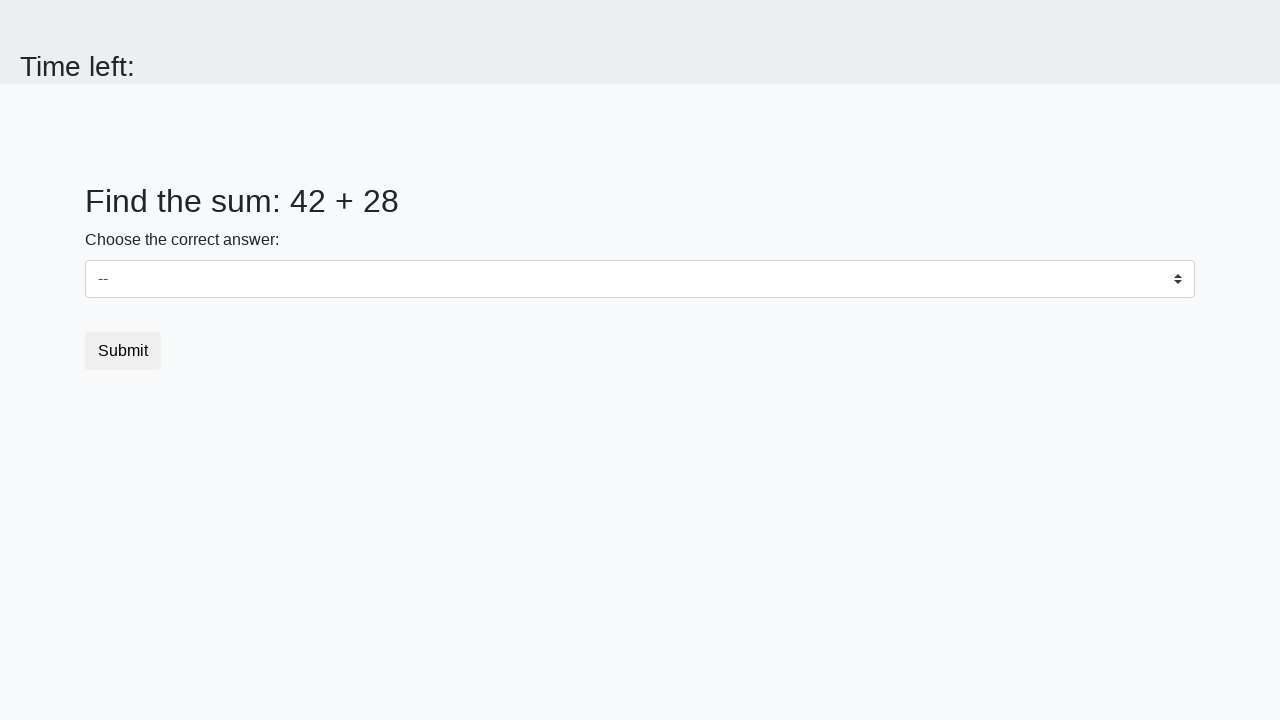

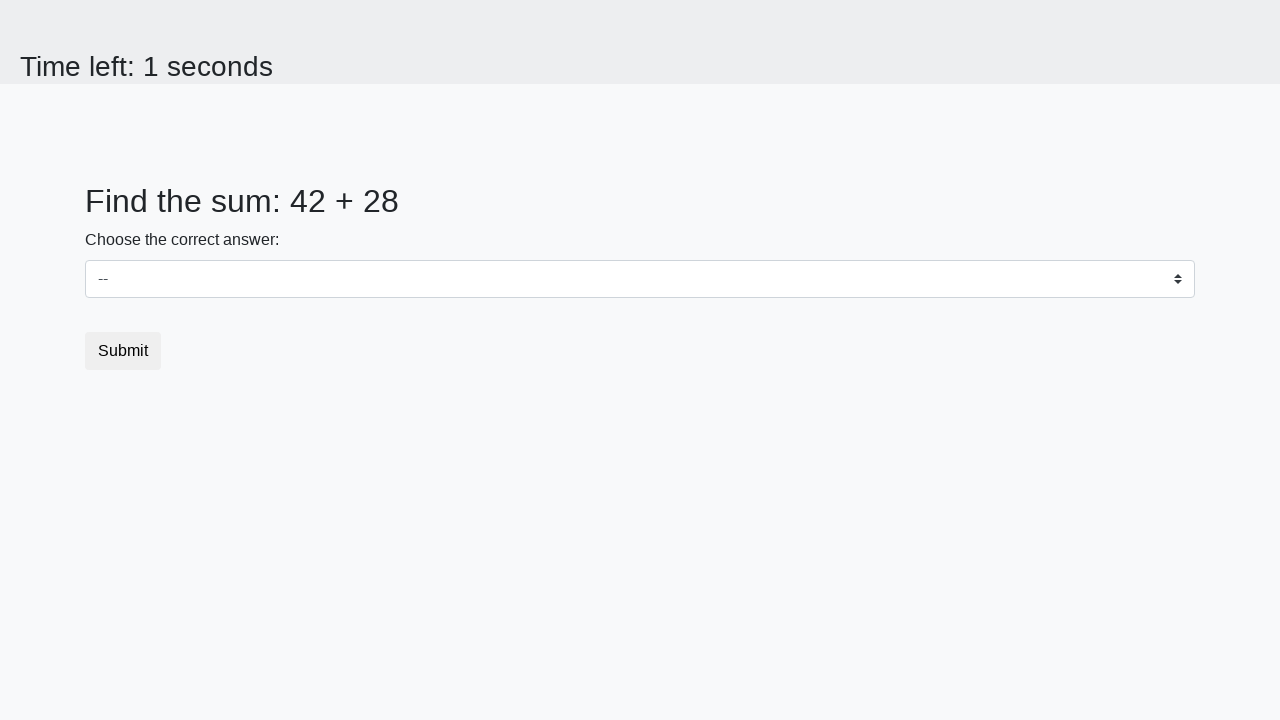